Selects "Selenium" option from the tool dropdown on the forms page

Starting URL: https://dantegrek.github.io/testautomation-playground/forms.html

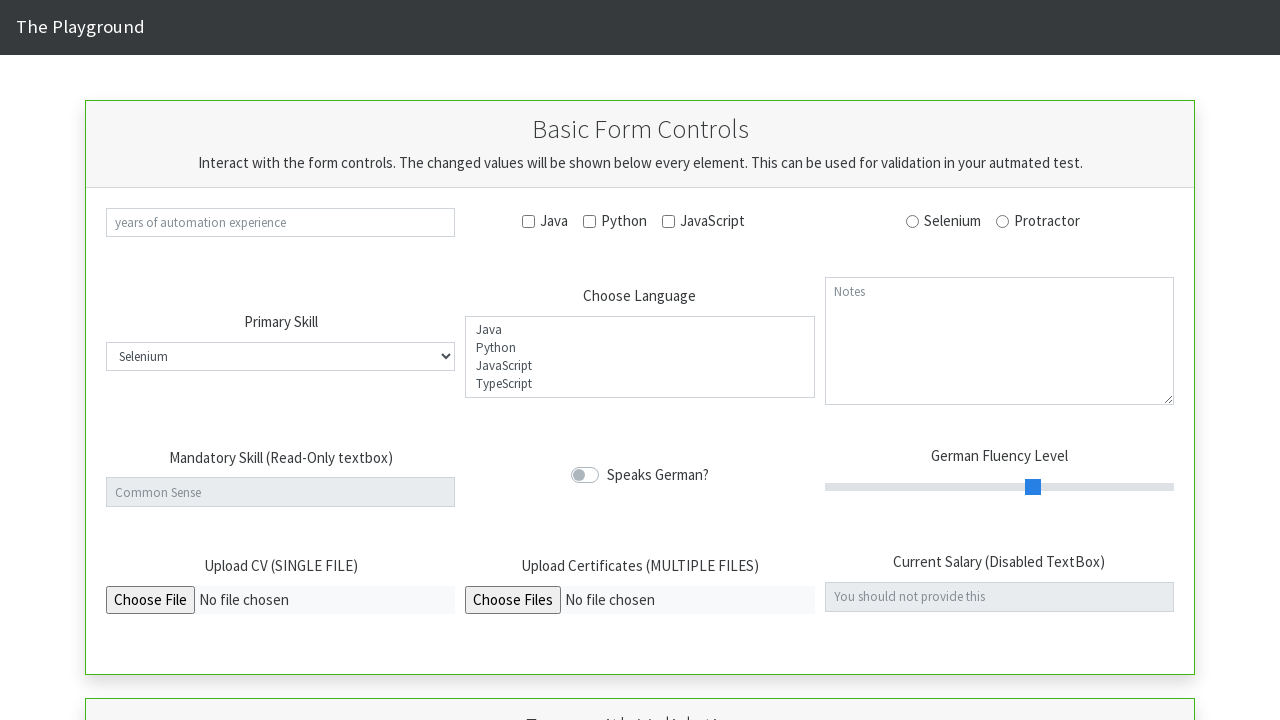

Navigated to forms page
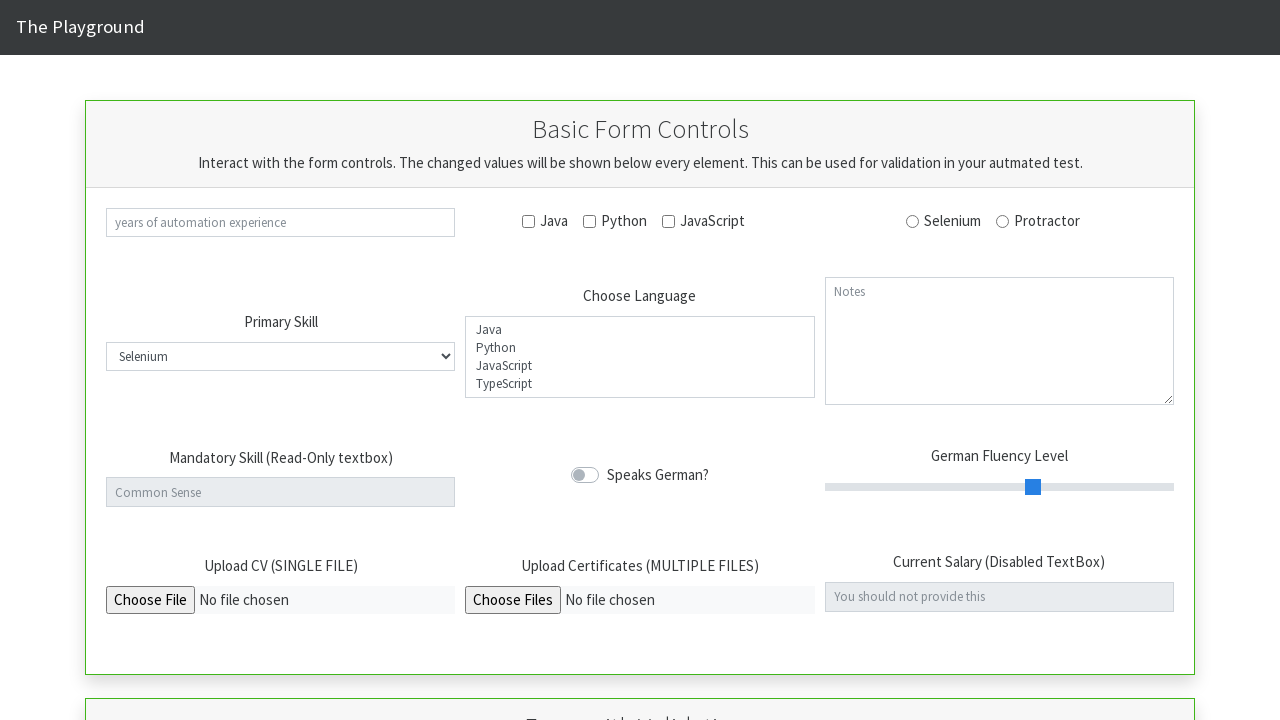

Selected 'Selenium' option from tool dropdown on #select_tool
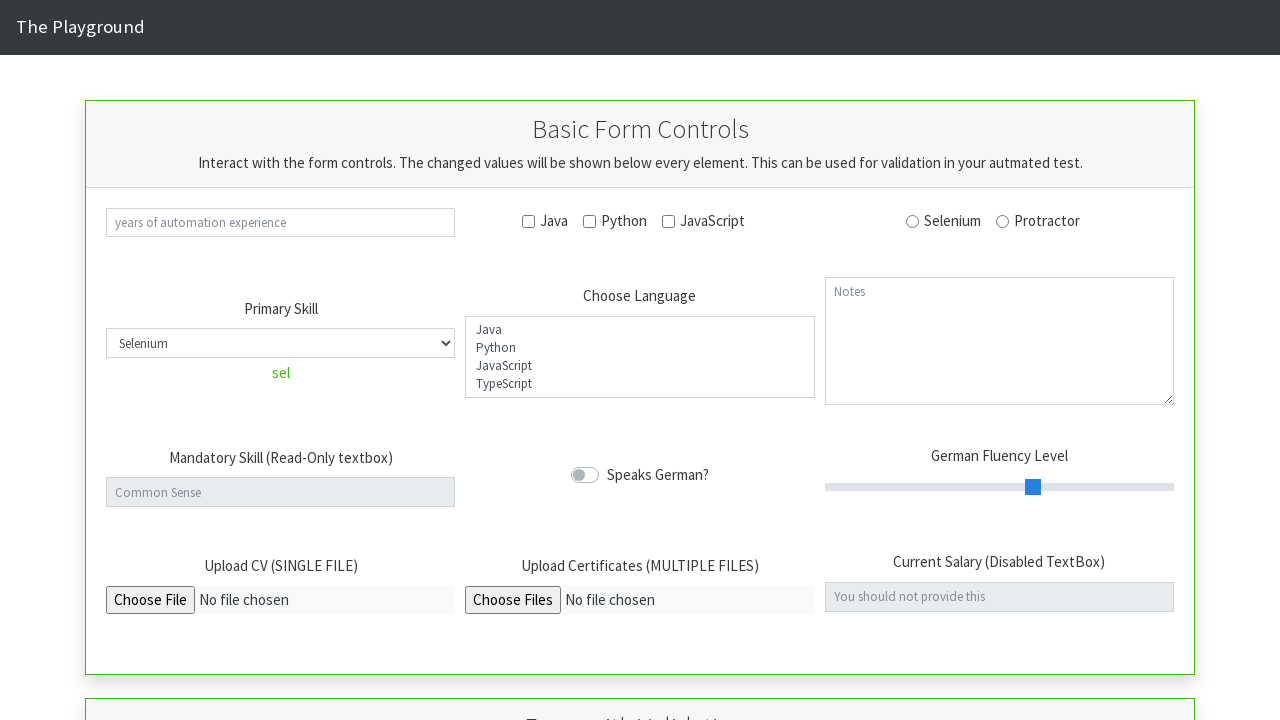

Tool dropdown element is present and visible
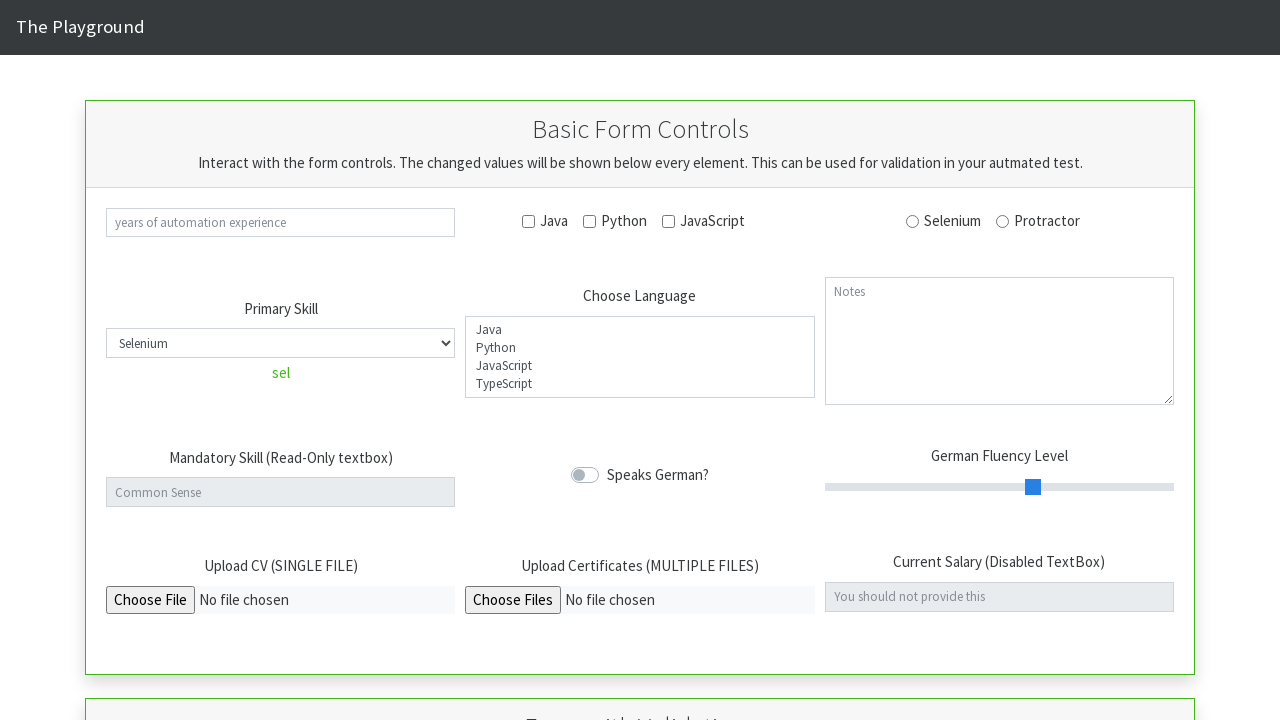

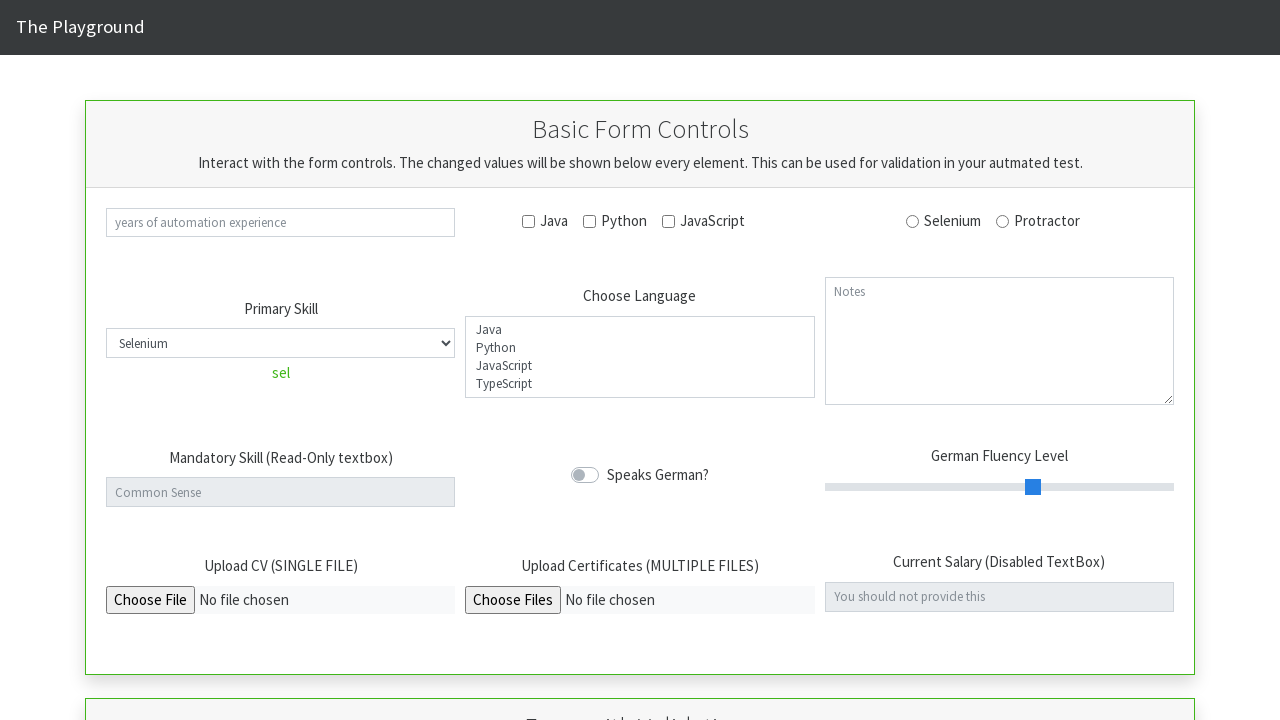